Navigates to JioMart homepage and verifies that category links are present on the page

Starting URL: https://www.jiomart.com/

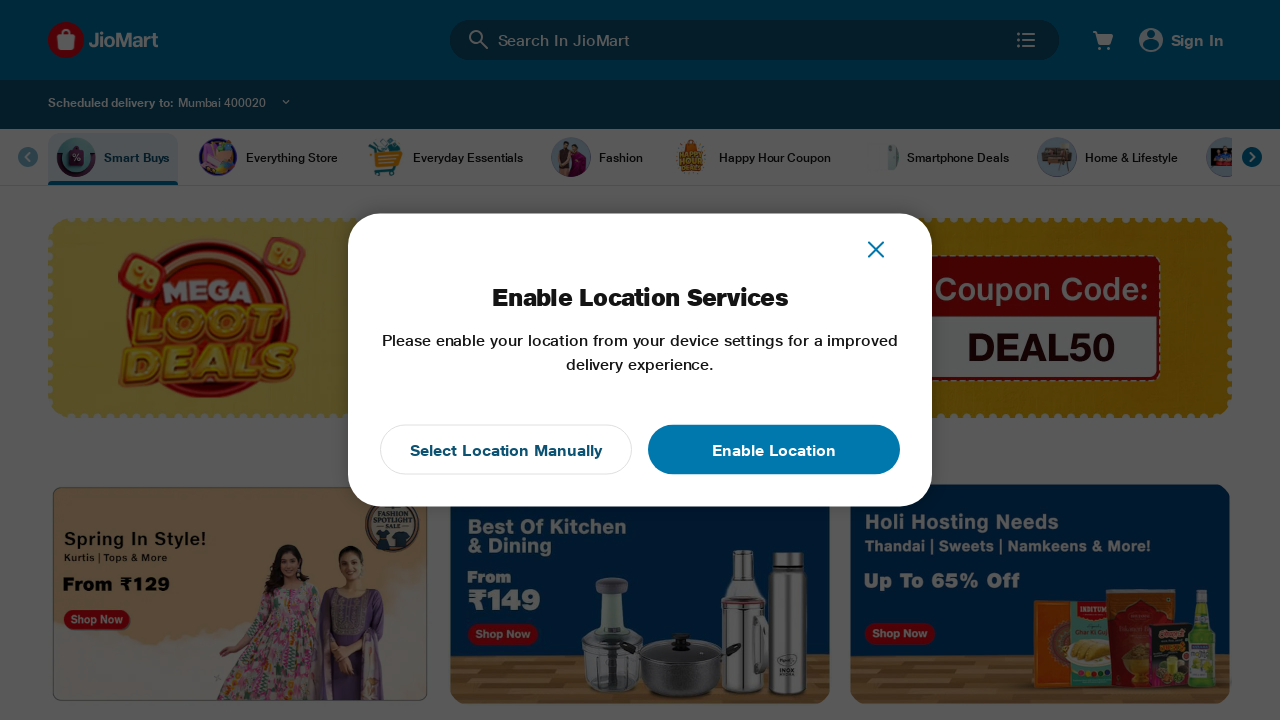

Waited for page to fully load (networkidle state)
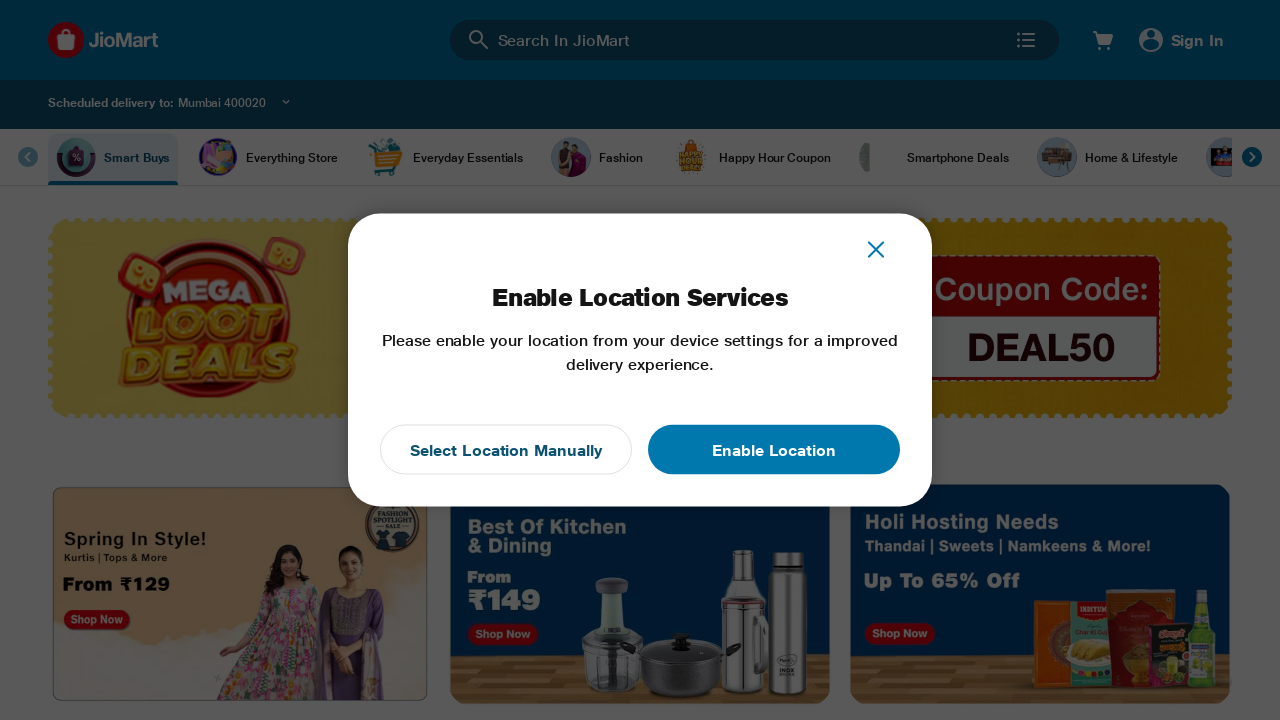

Waited for category links to appear on the page
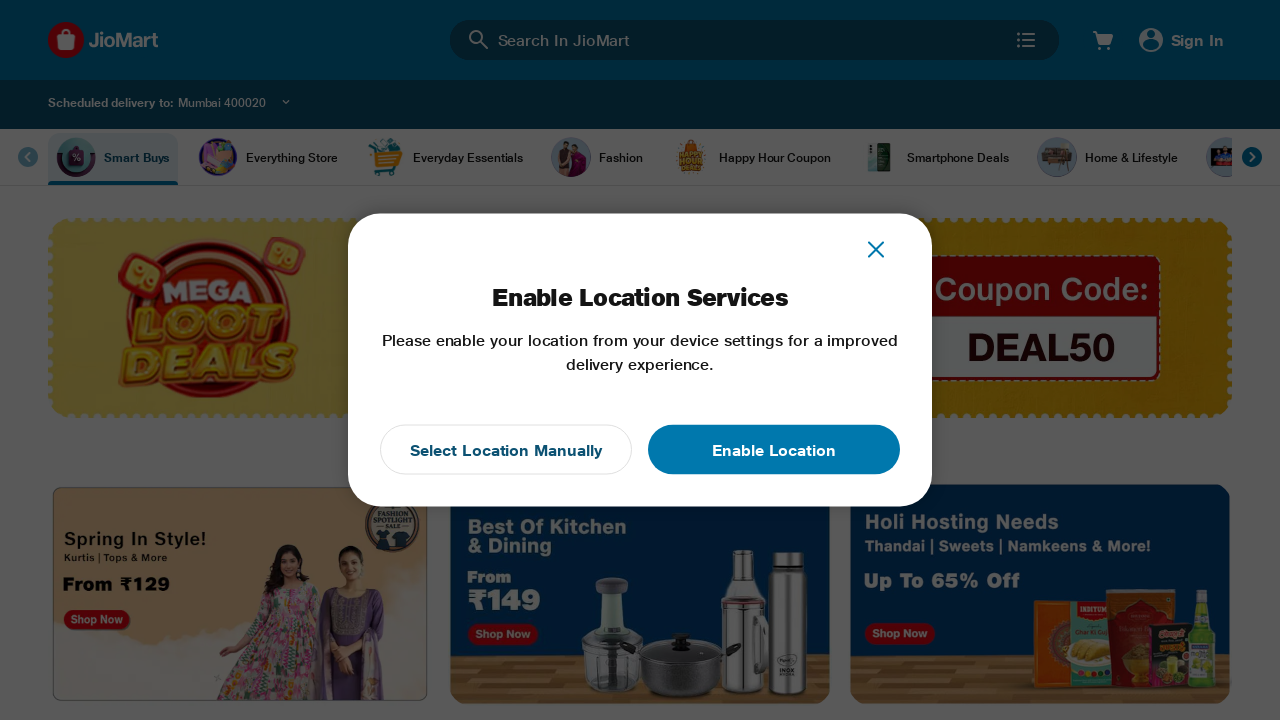

Located all category links on the page
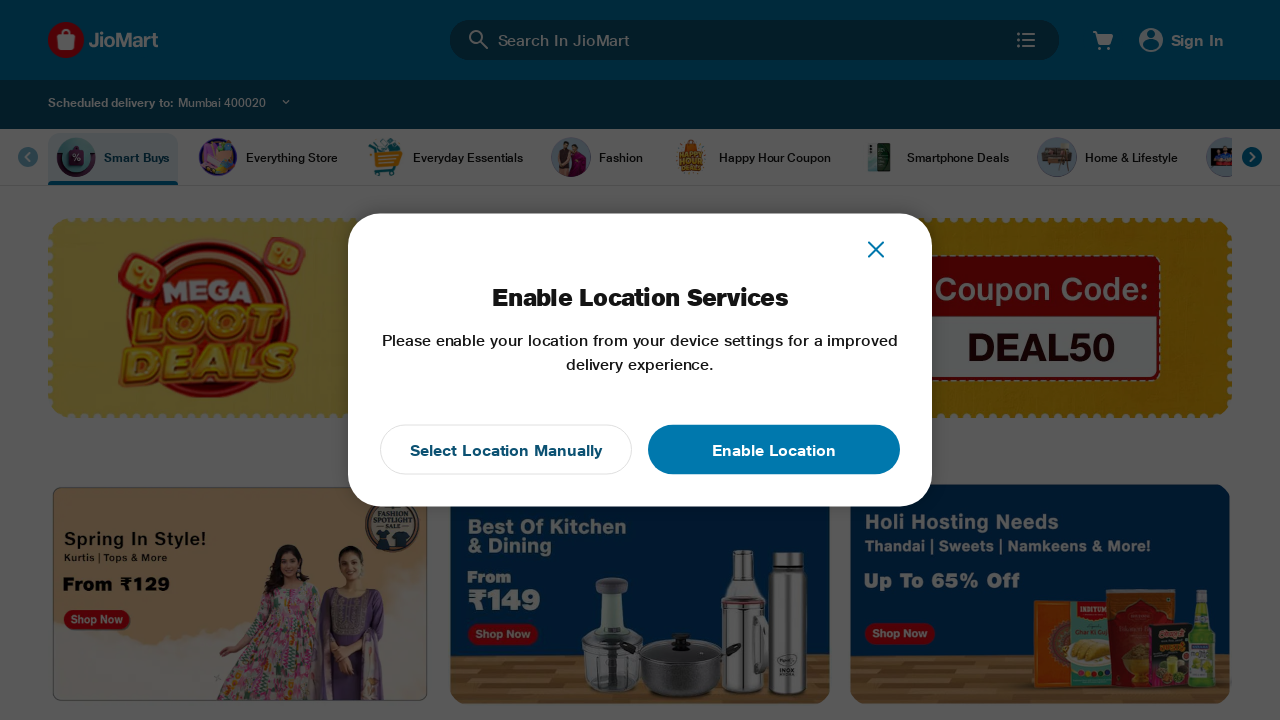

Verified that at least one category link exists on JioMart homepage
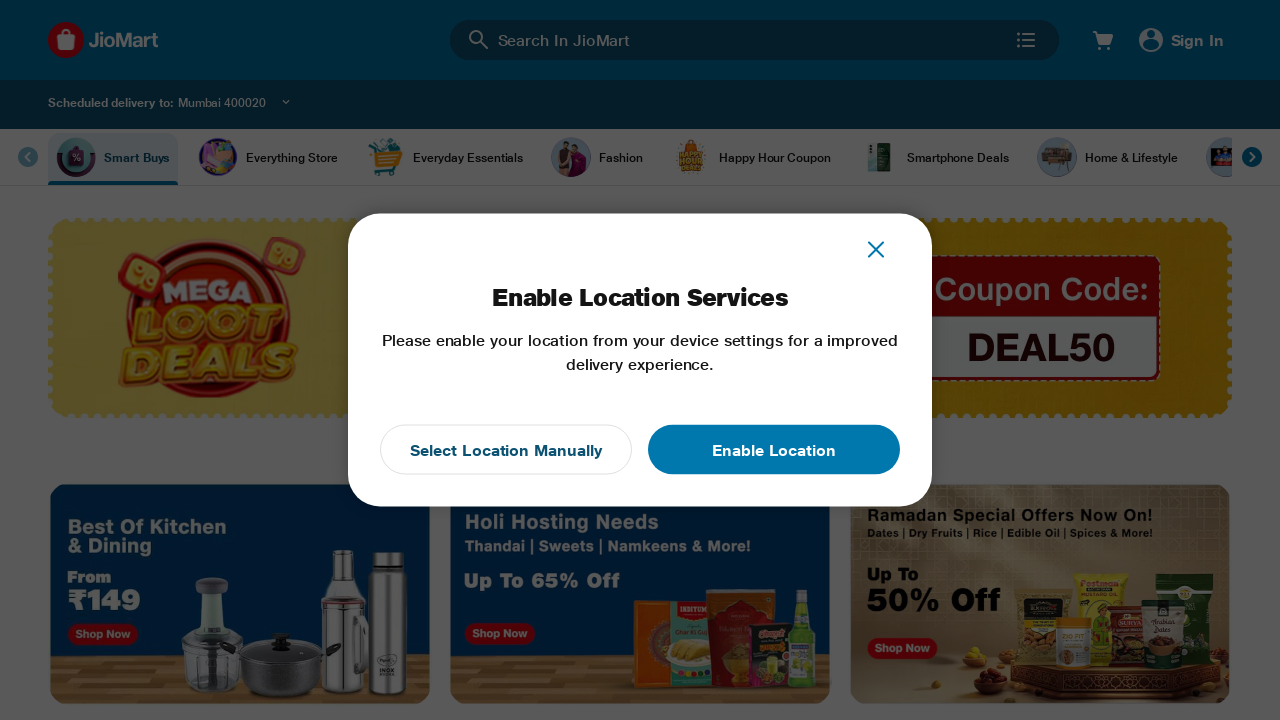

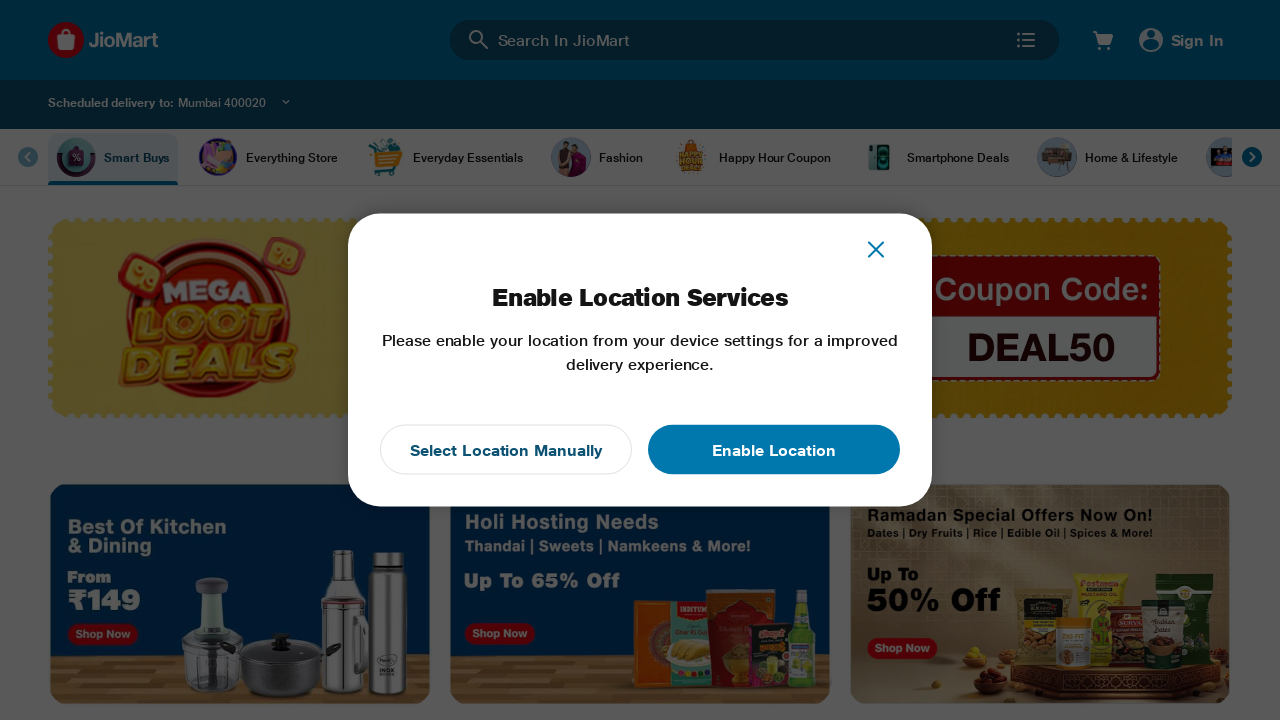